Tests navigation through footer links by opening each link in a new tab, verifying the page loads, and then closing the tab

Starting URL: https://rahulshettyacademy.com/AutomationPractice/

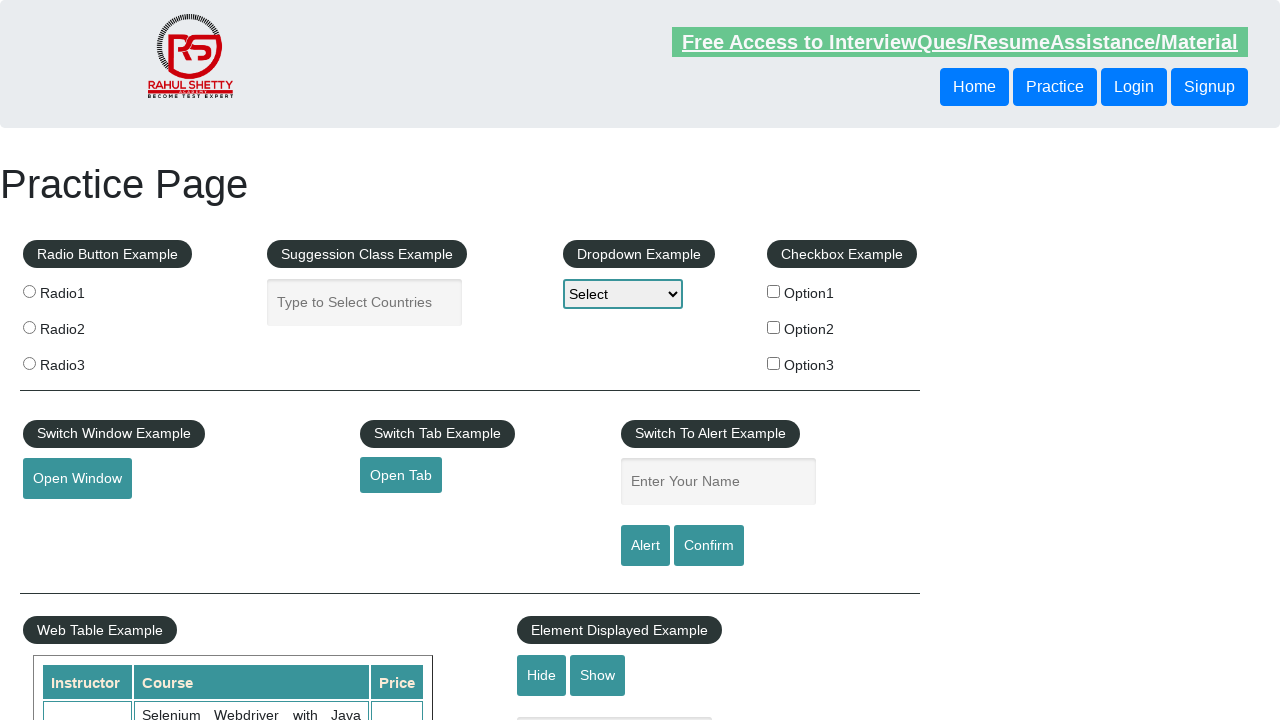

Counted total links on page: 27
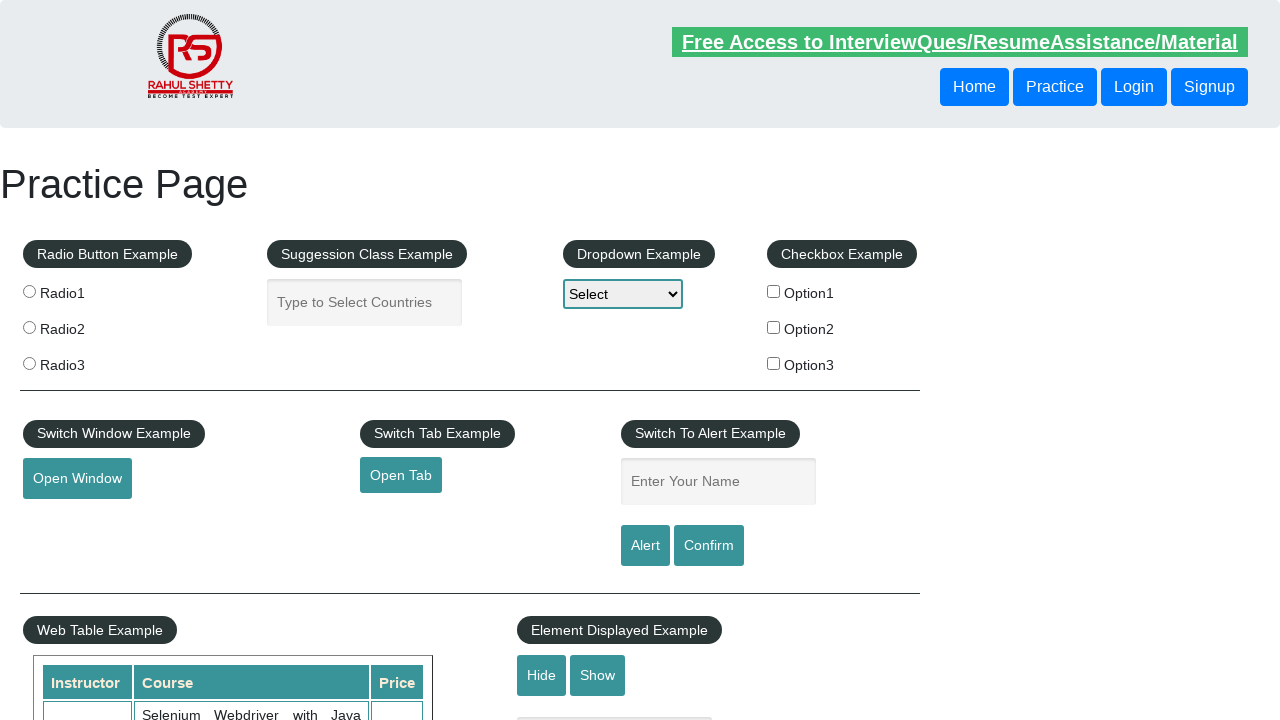

Located footer section
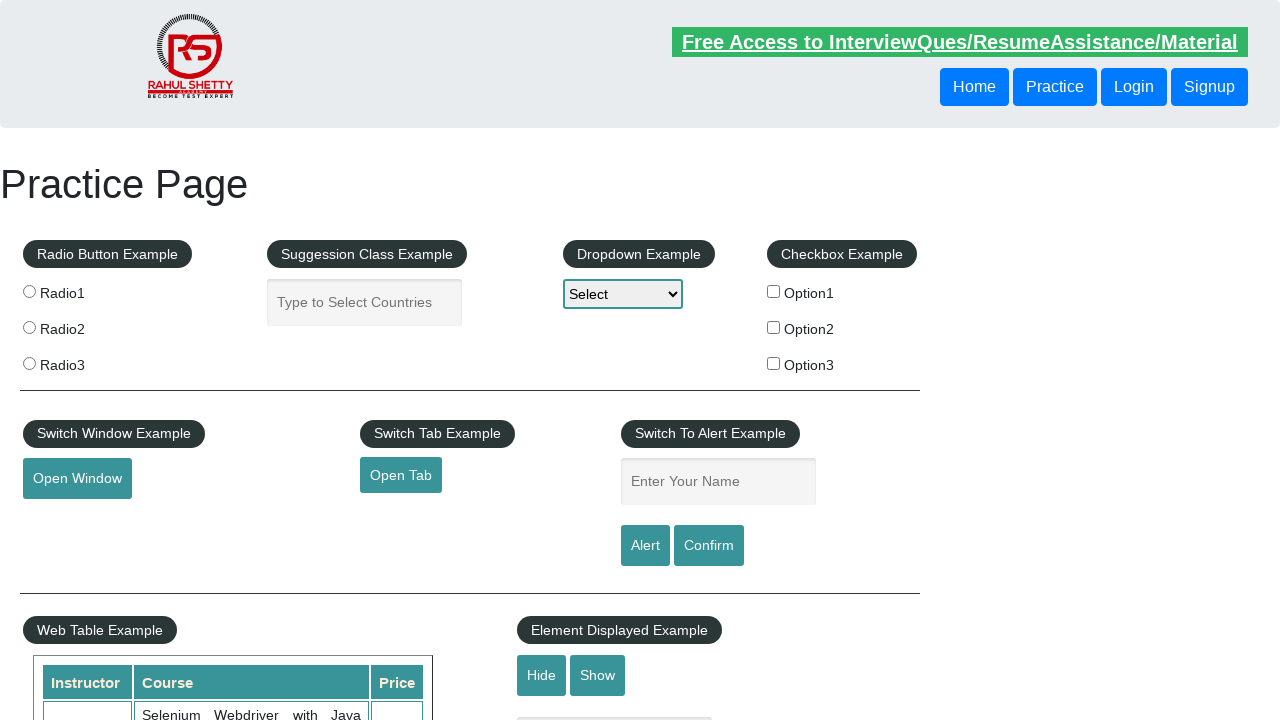

Counted footer links: 20
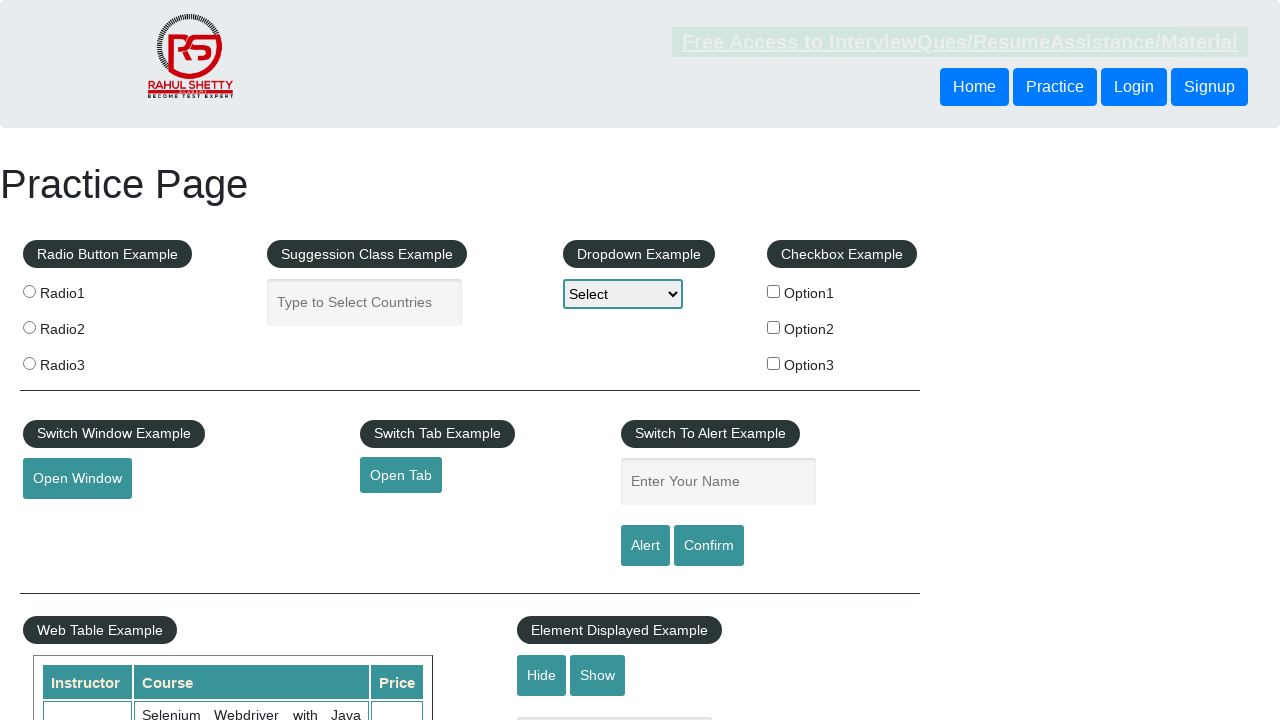

Located specific column in footer
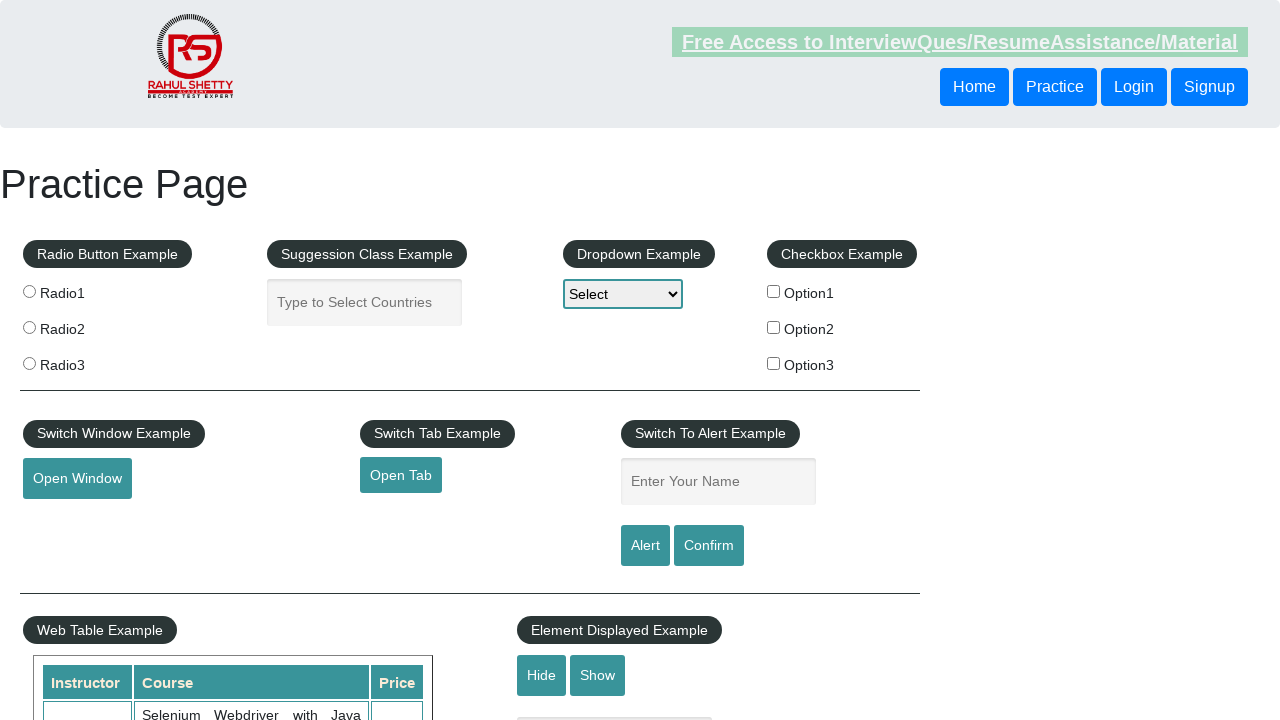

Counted column links: 5
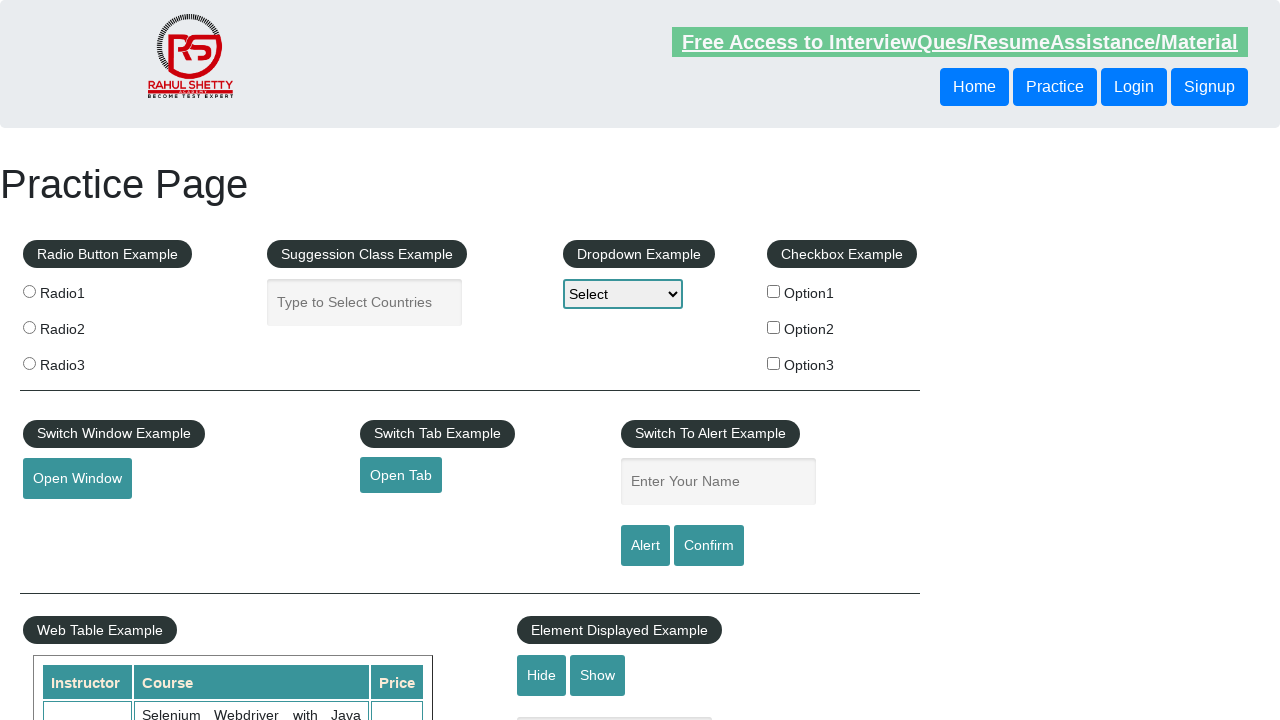

Retrieved all column links: 5 links
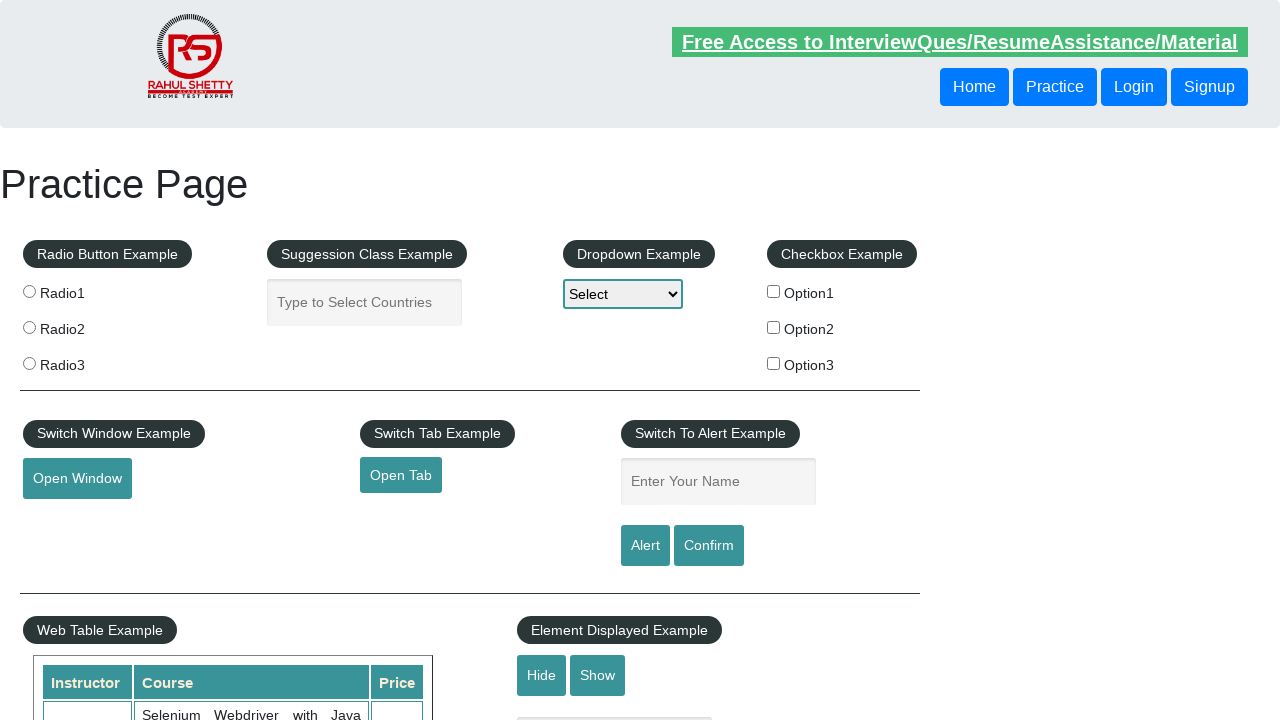

Opened footer link in new tab at (518, 482) on .footer_top_agile_w3ls.gffoot.footer_style >> xpath=//table[@class='gf-t']/tbody
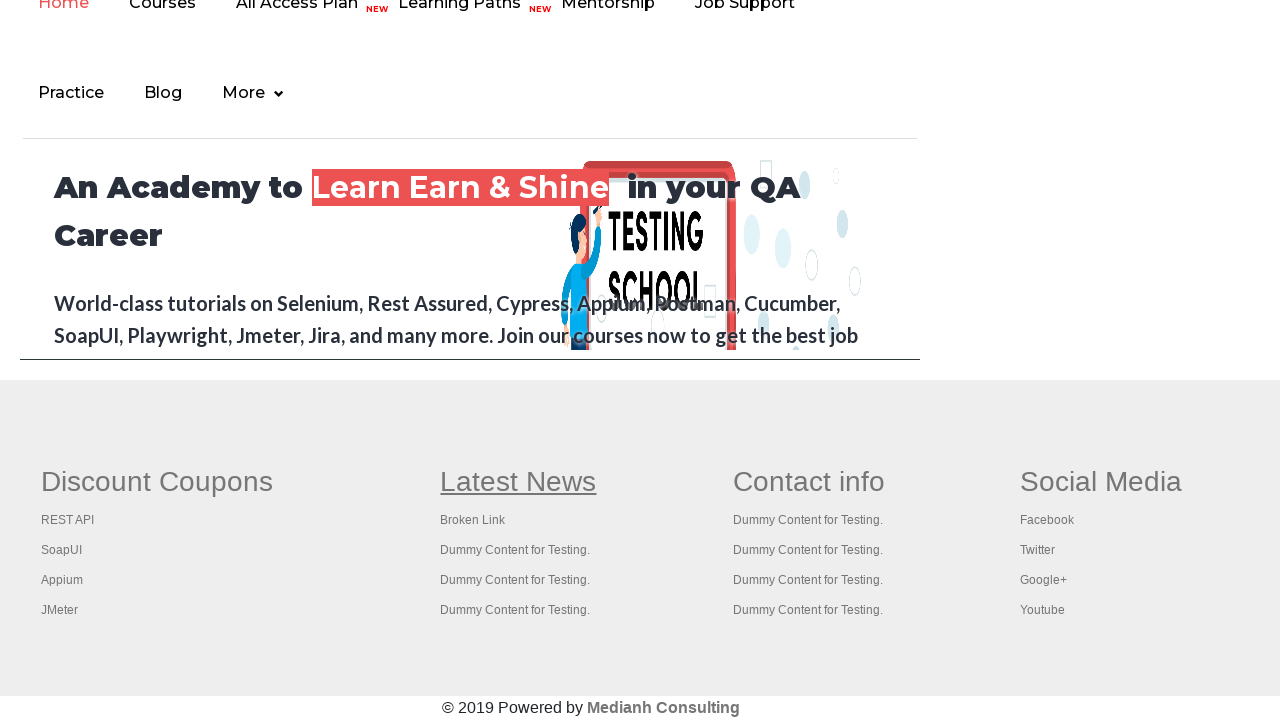

Switched to new tab
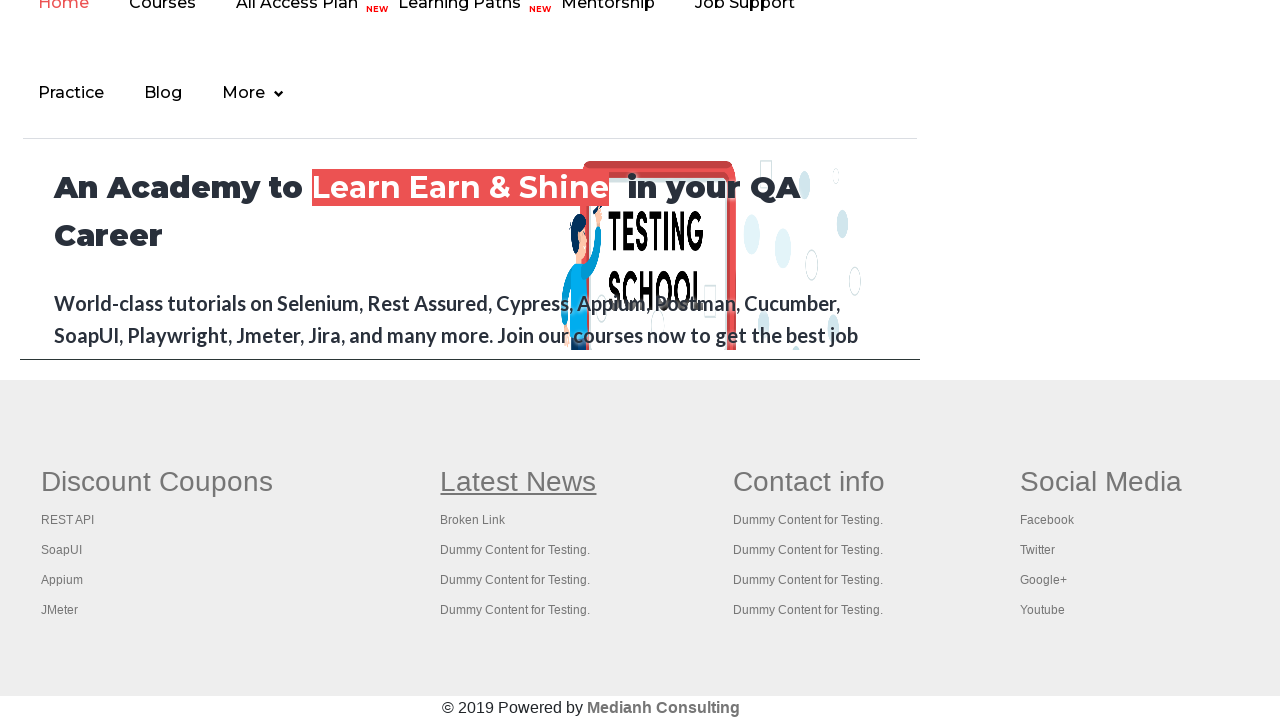

Verified new page loaded with title: Practice Page
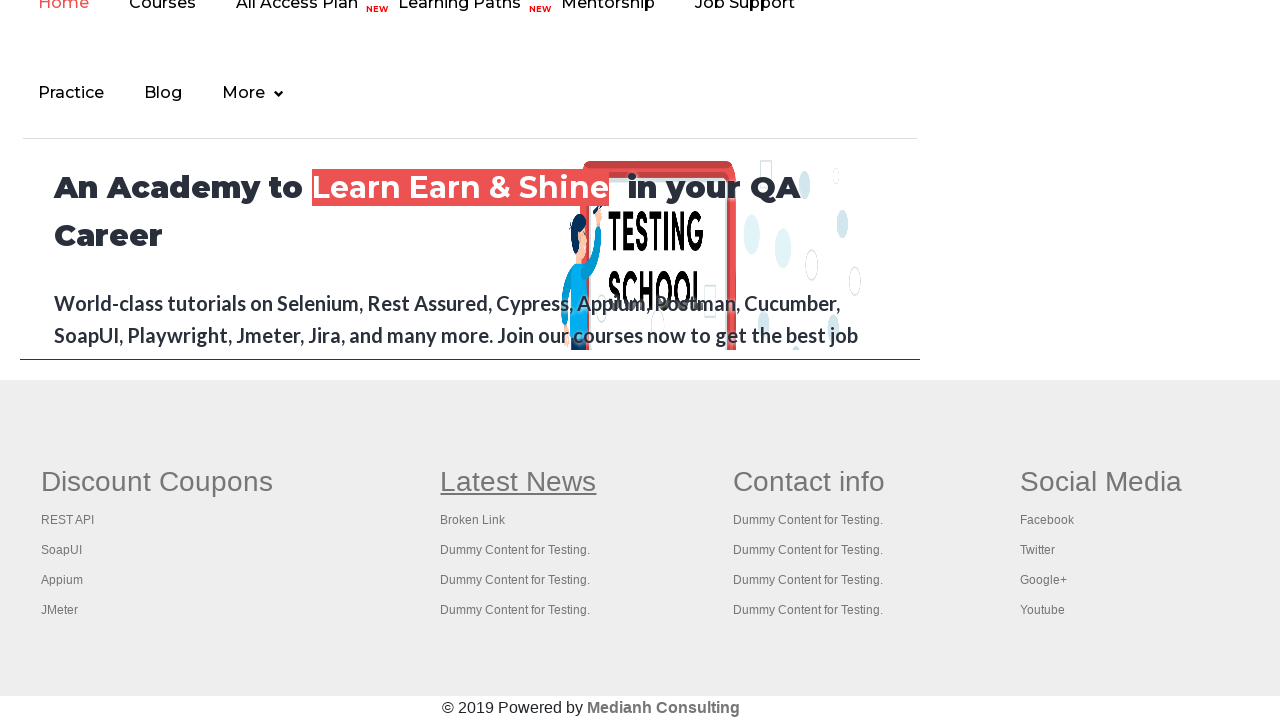

Closed new tab
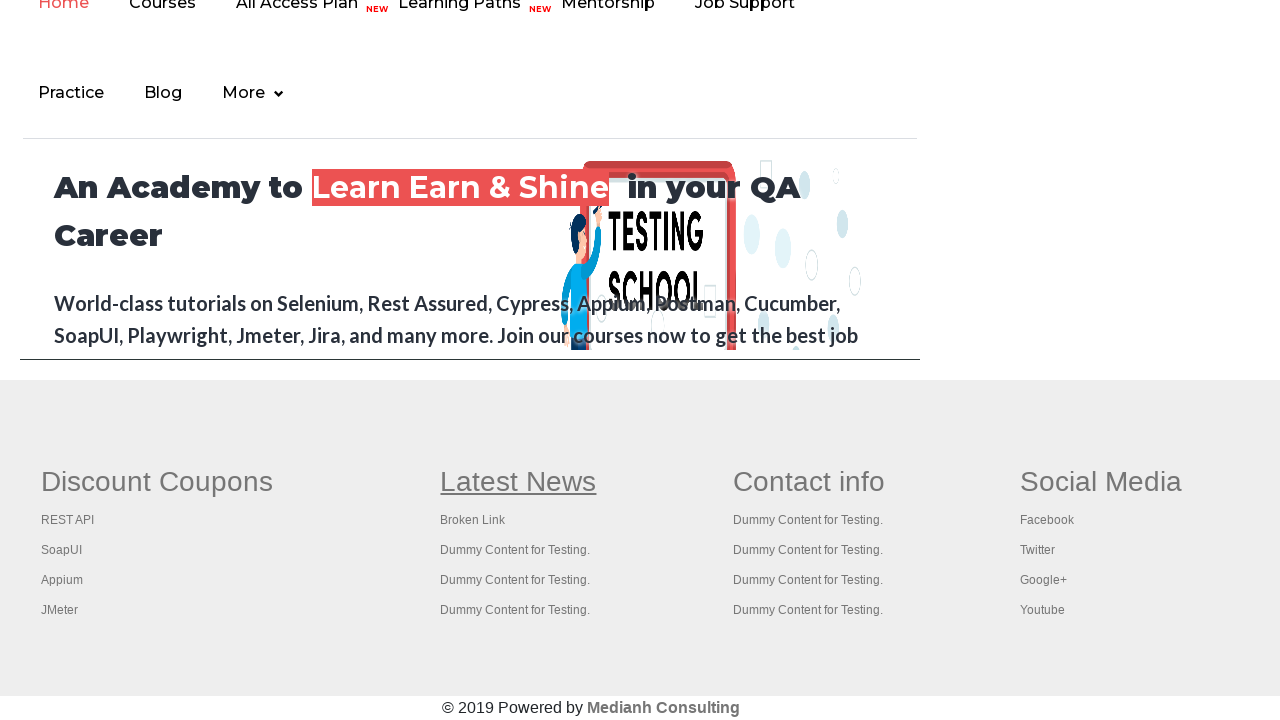

Opened footer link in new tab at (473, 520) on .footer_top_agile_w3ls.gffoot.footer_style >> xpath=//table[@class='gf-t']/tbody
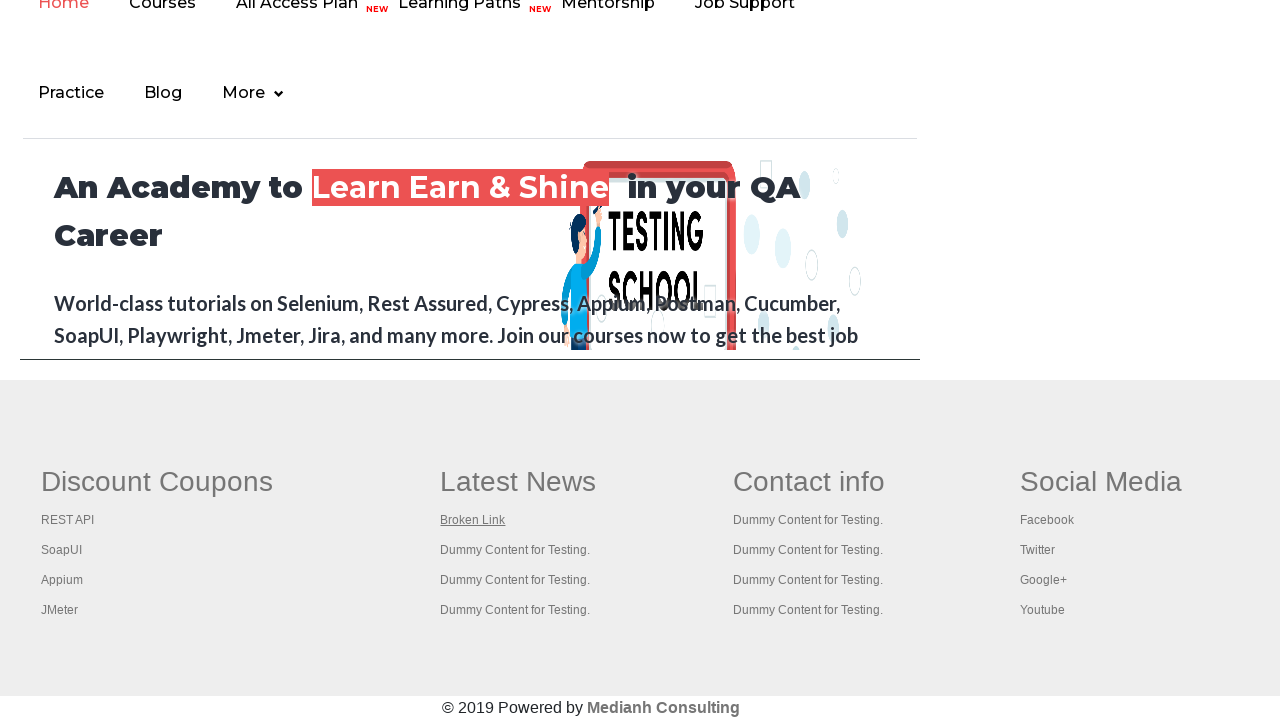

Switched to new tab
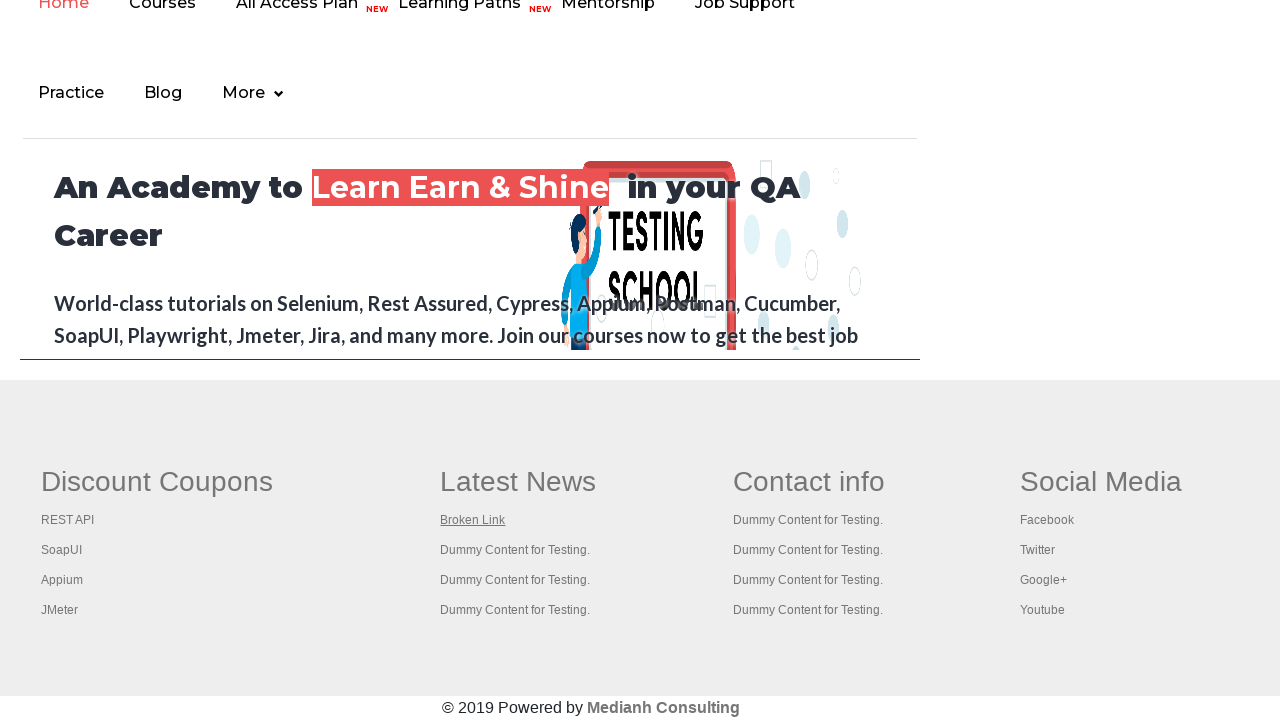

Verified new page loaded with title: 
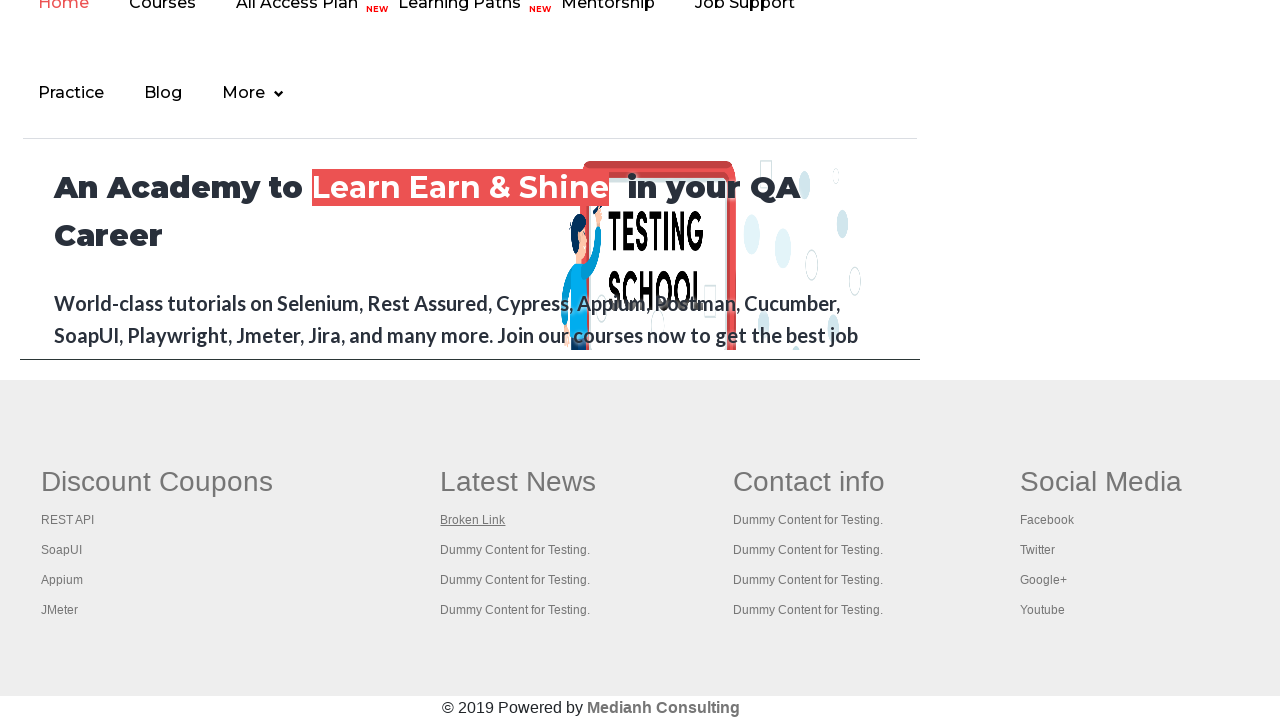

Closed new tab
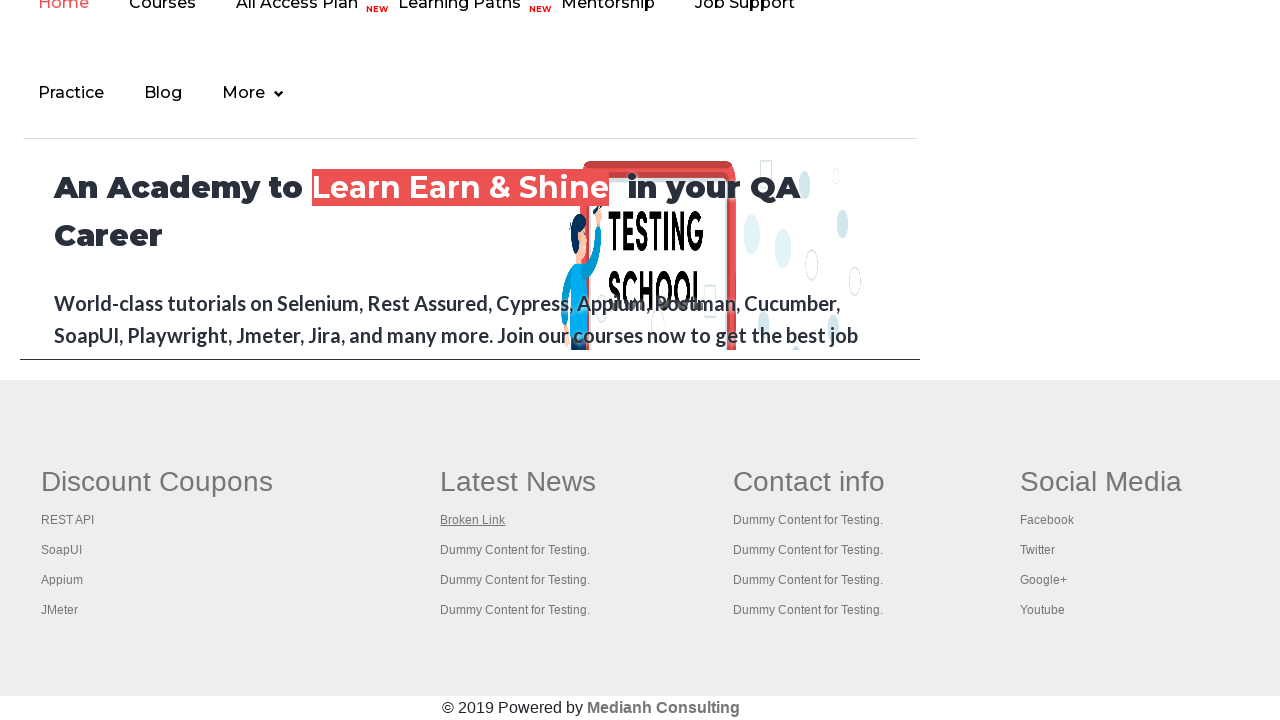

Opened footer link in new tab at (515, 550) on .footer_top_agile_w3ls.gffoot.footer_style >> xpath=//table[@class='gf-t']/tbody
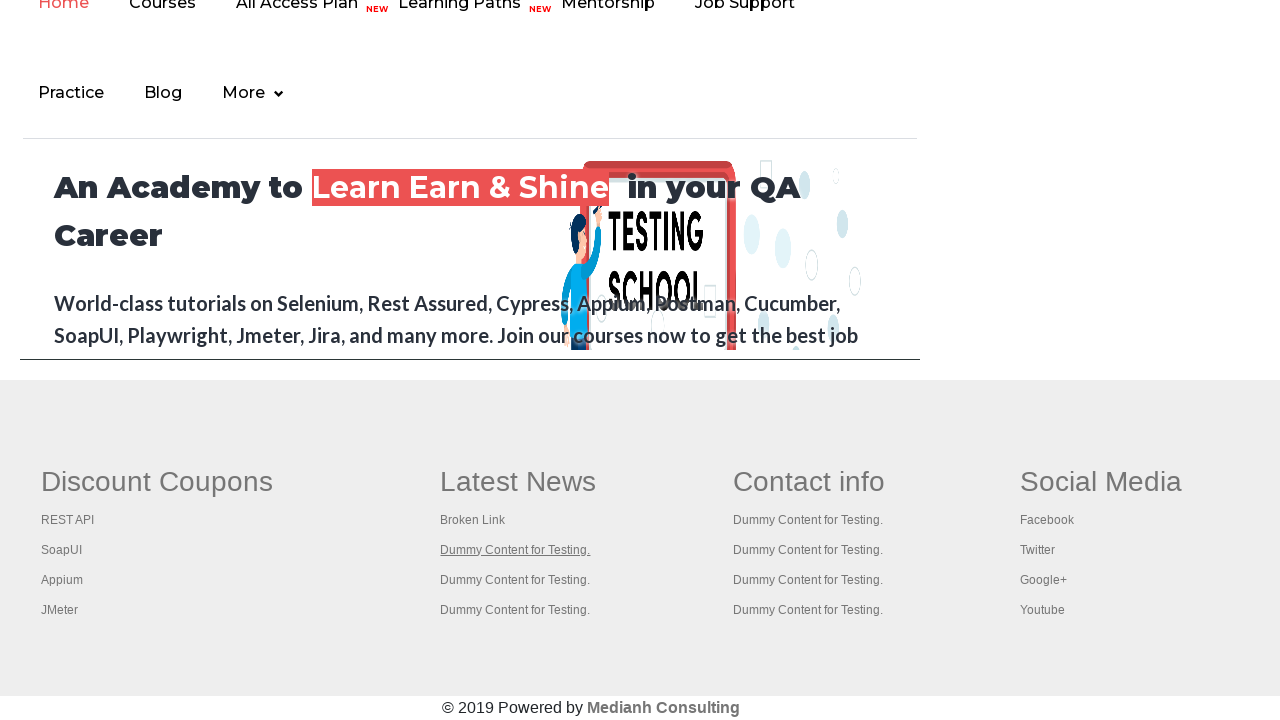

Switched to new tab
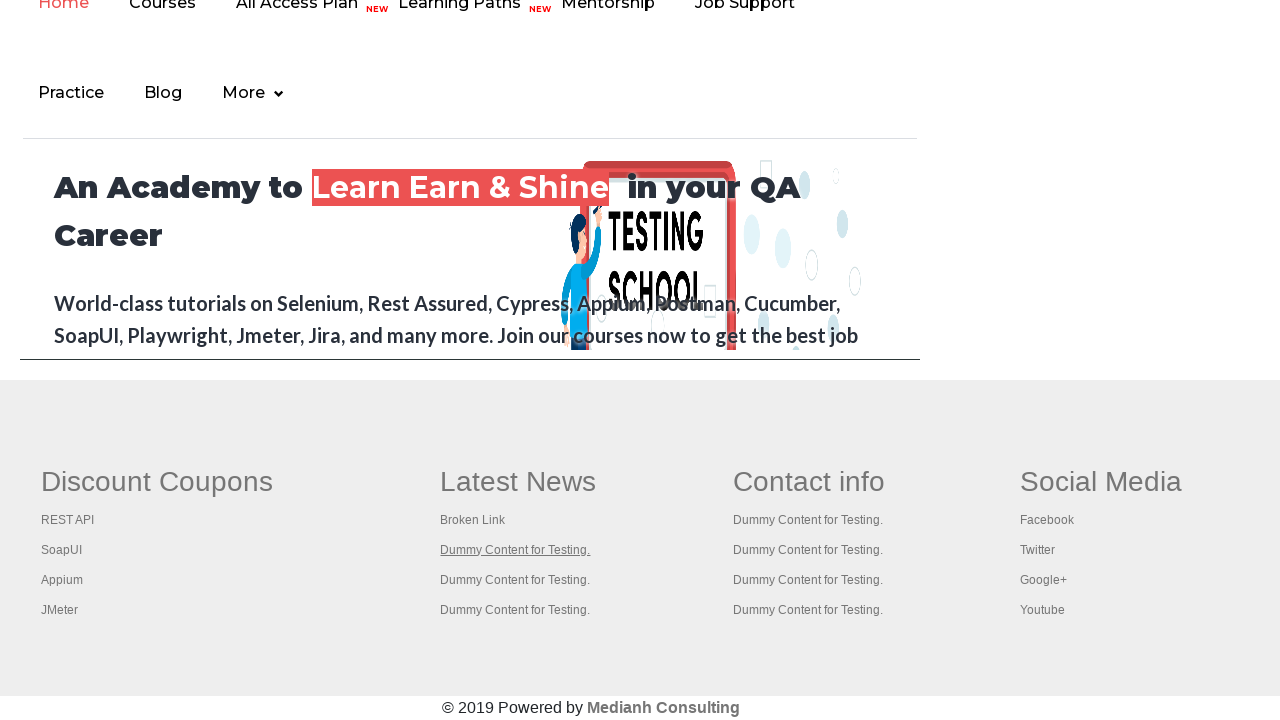

Verified new page loaded with title: Practice Page
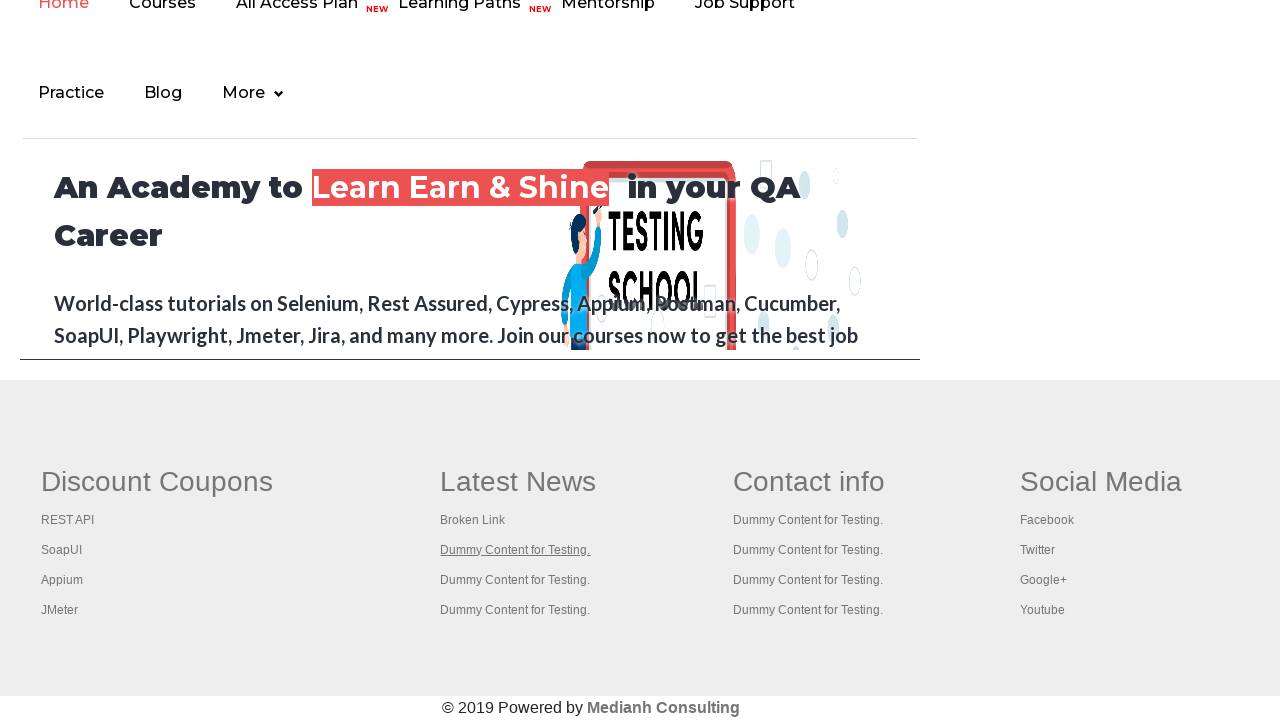

Closed new tab
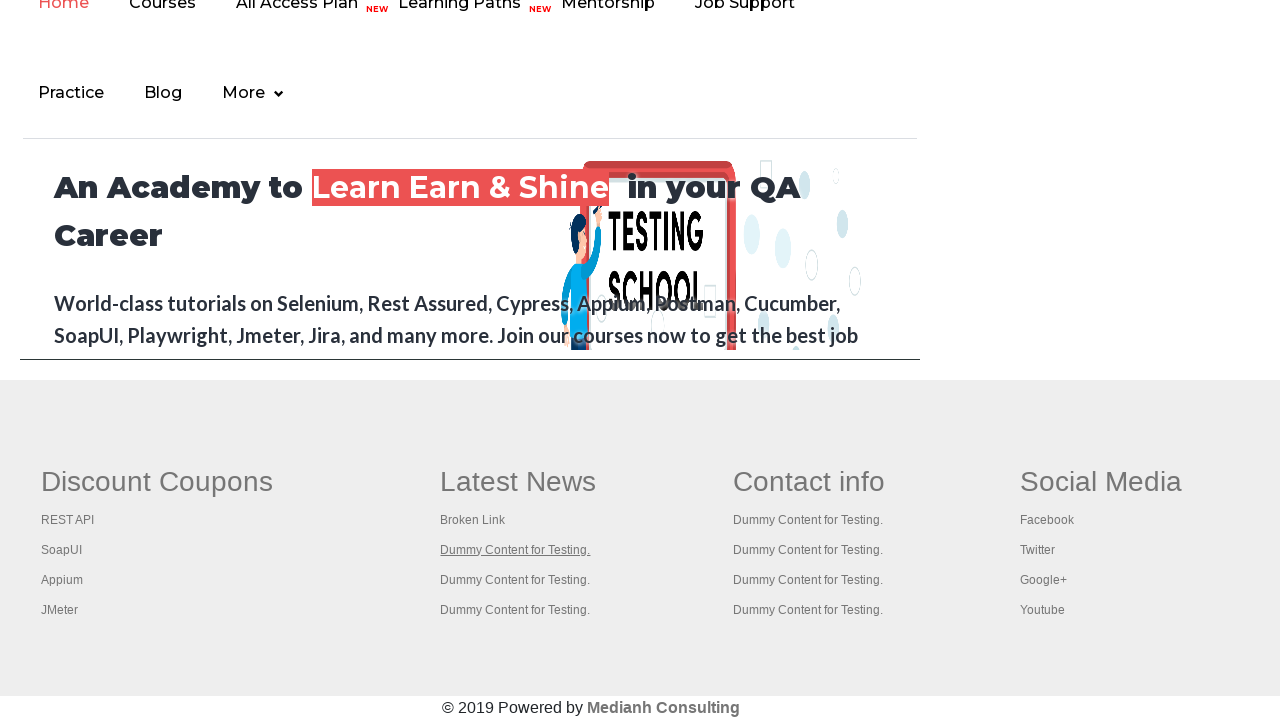

Opened footer link in new tab at (515, 580) on .footer_top_agile_w3ls.gffoot.footer_style >> xpath=//table[@class='gf-t']/tbody
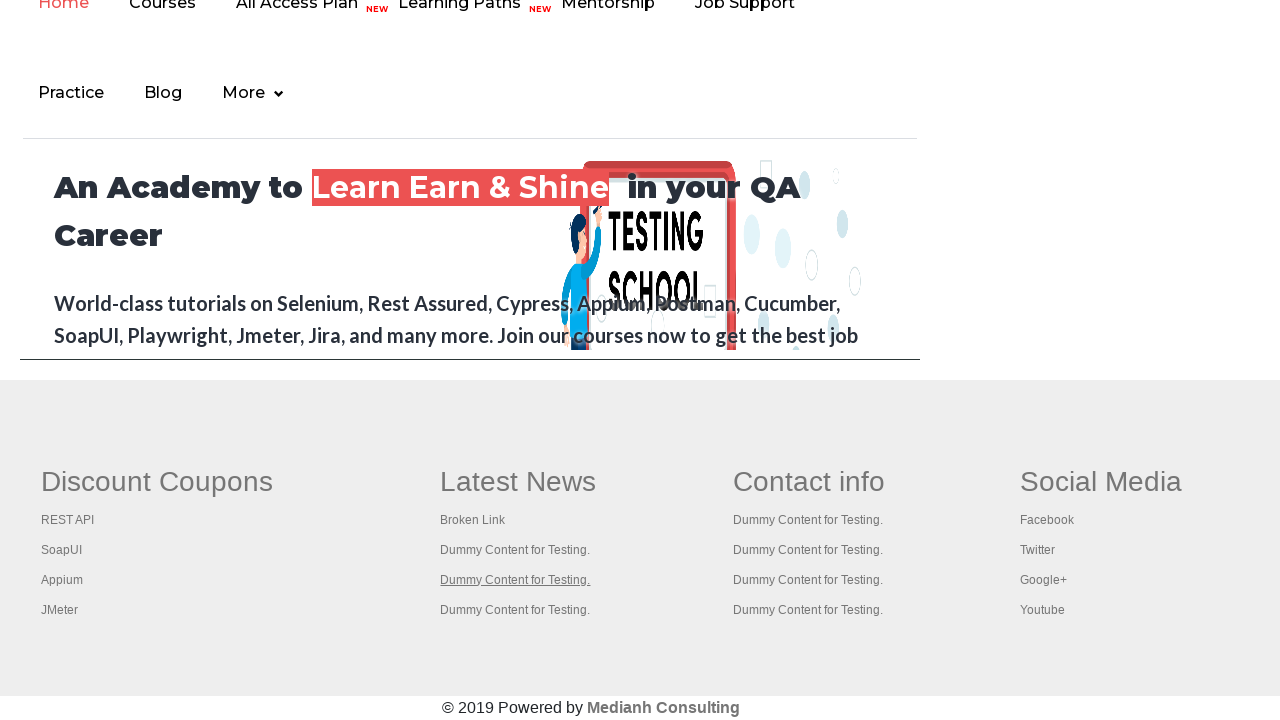

Switched to new tab
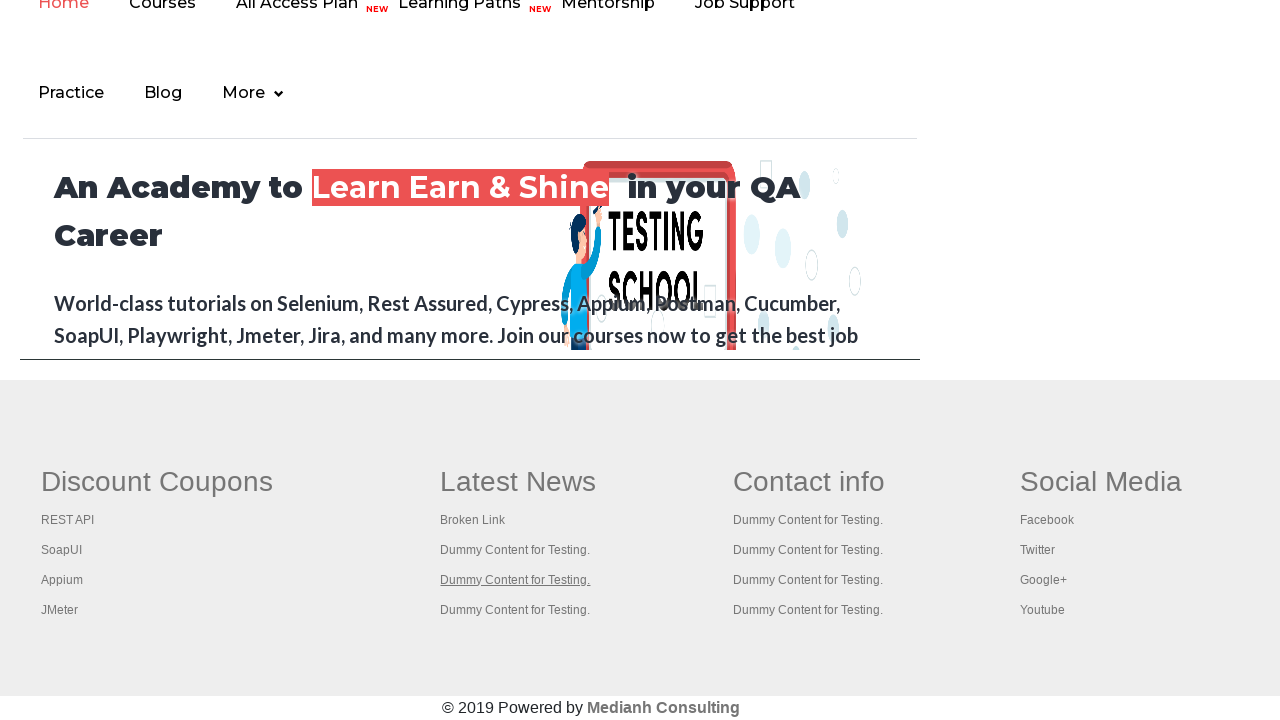

Verified new page loaded with title: Practice Page
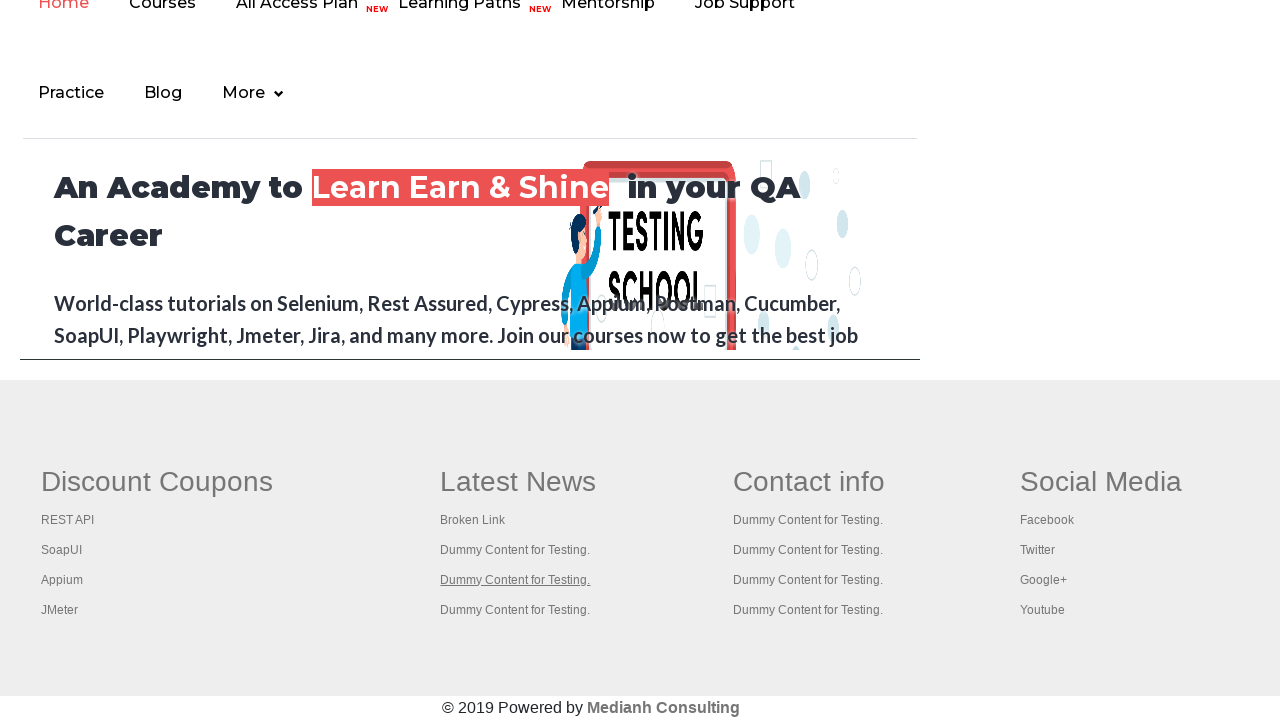

Closed new tab
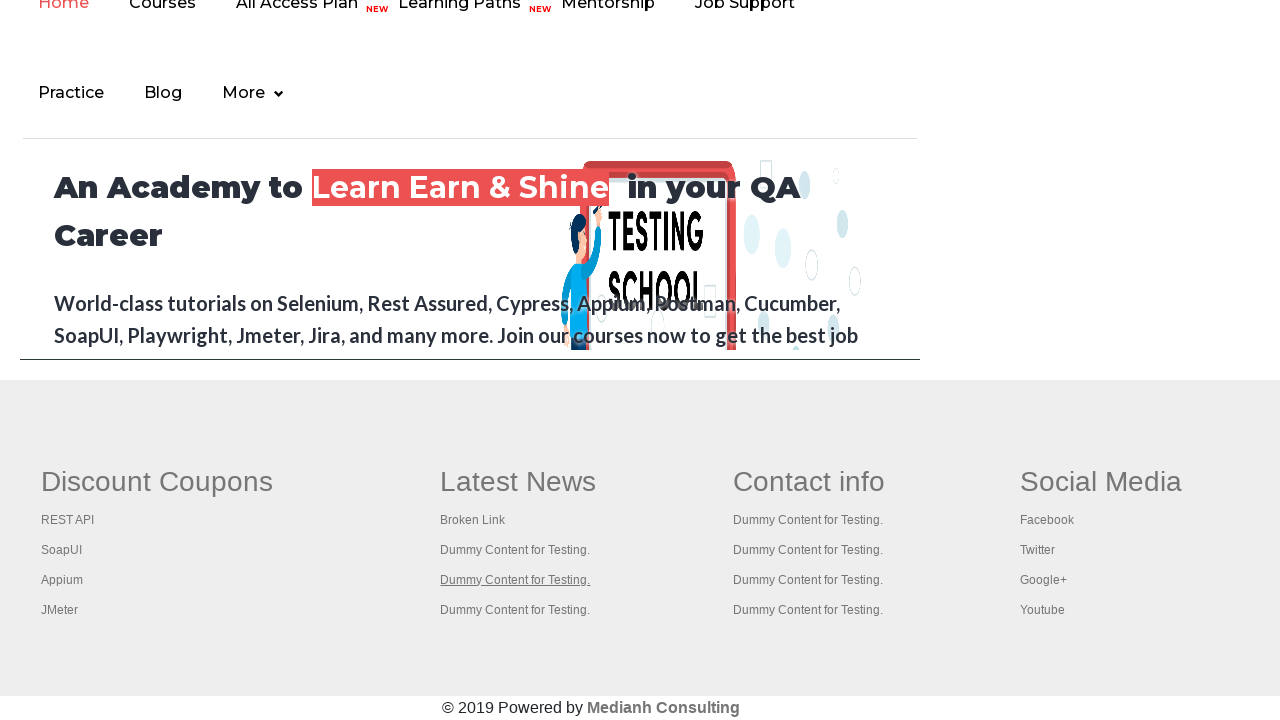

Opened footer link in new tab at (515, 610) on .footer_top_agile_w3ls.gffoot.footer_style >> xpath=//table[@class='gf-t']/tbody
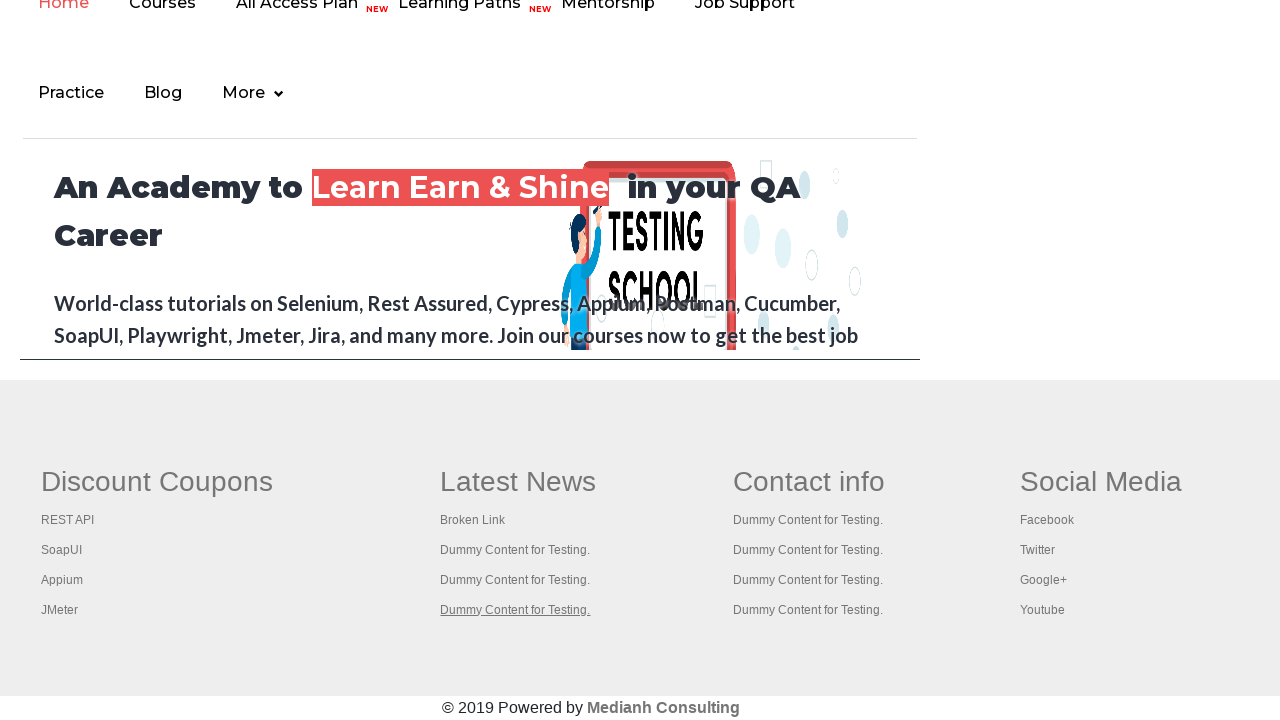

Switched to new tab
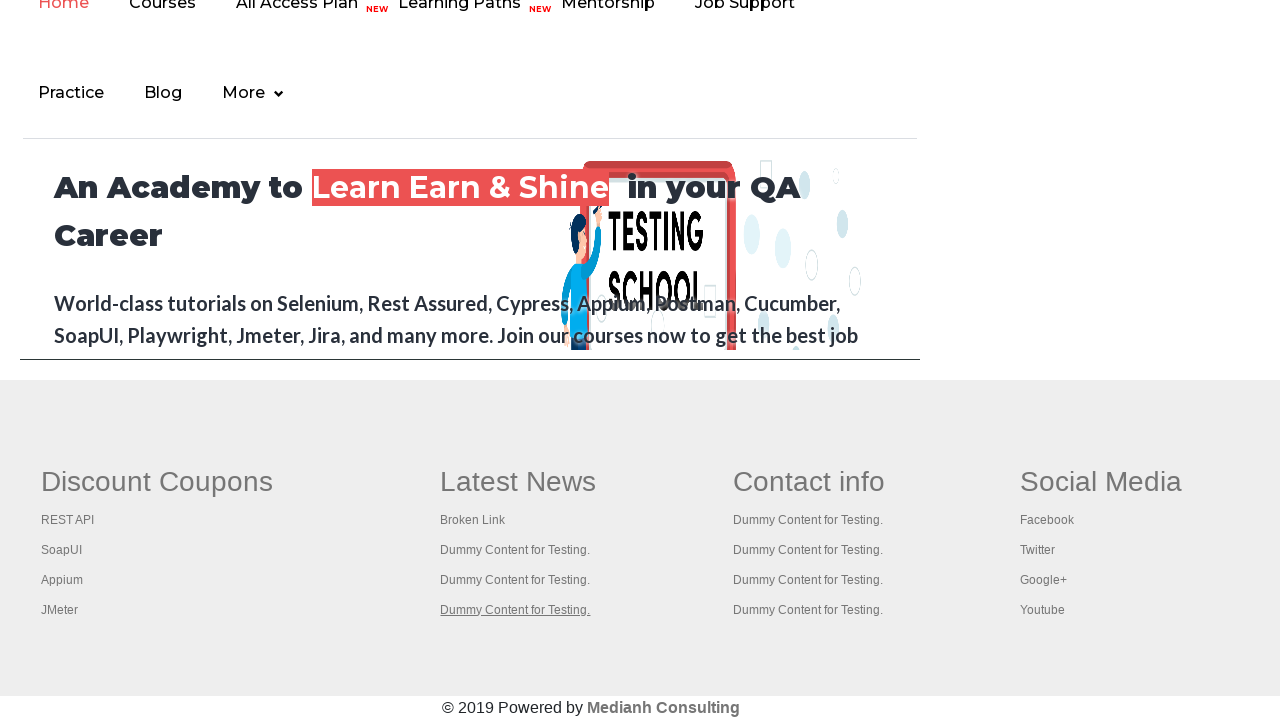

Verified new page loaded with title: Practice Page
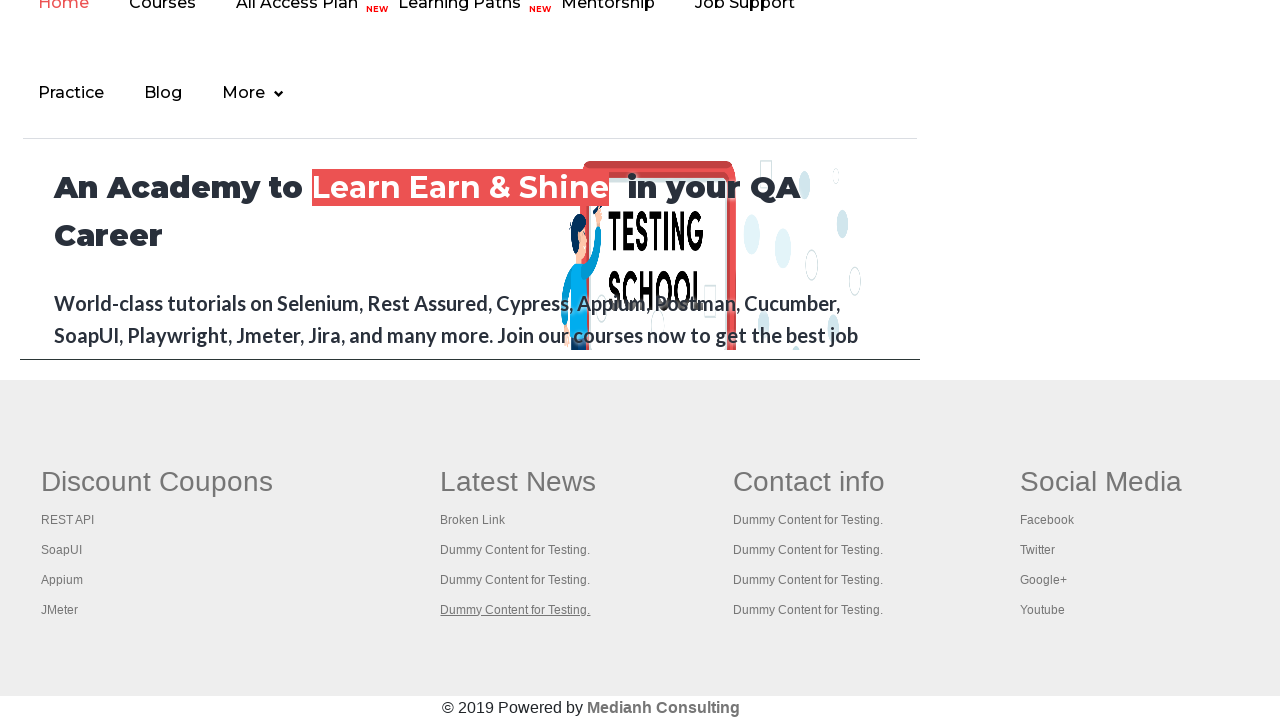

Closed new tab
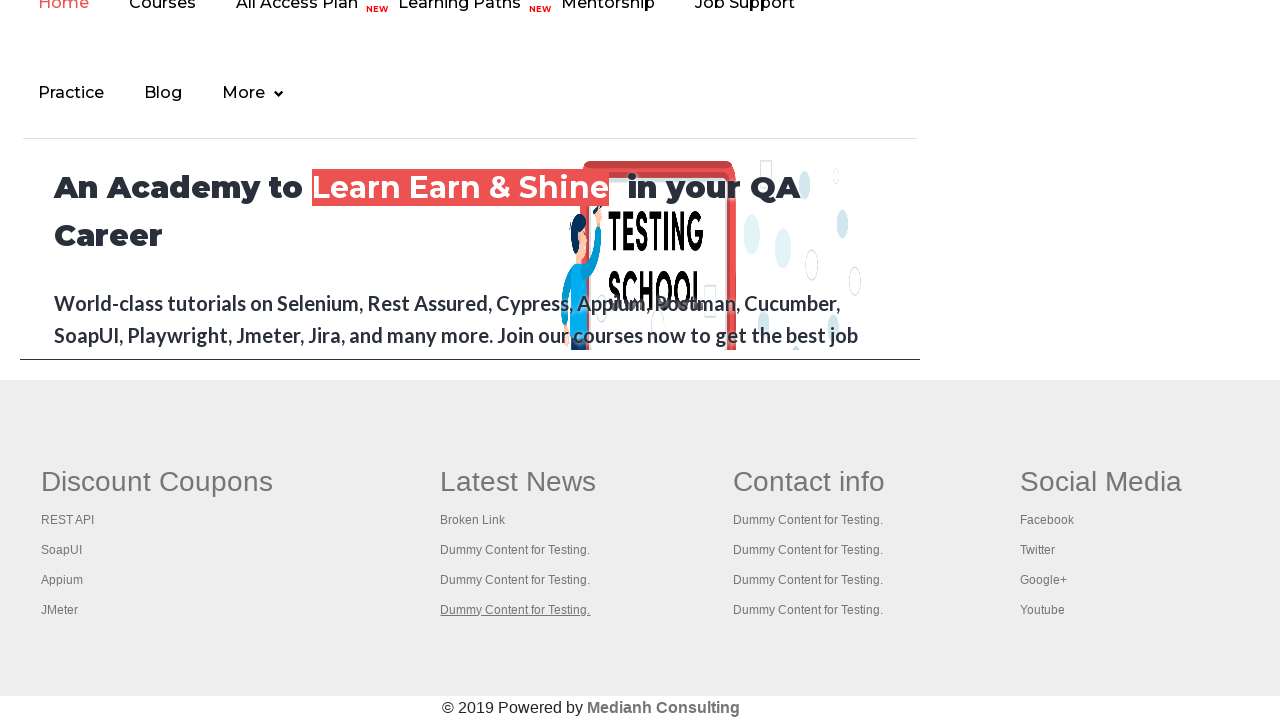

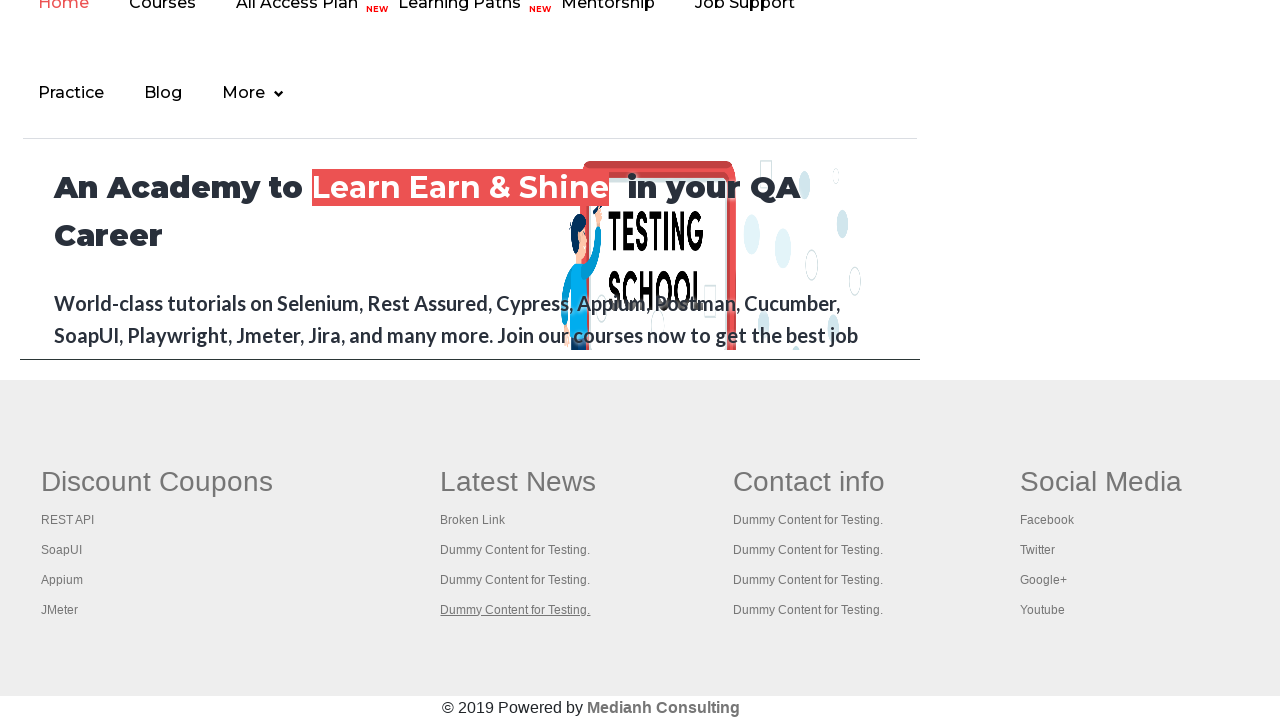